Tests form filling with keyboard actions by entering user details and using copy-paste keyboard shortcuts to duplicate the current address to permanent address field

Starting URL: https://demoqa.com/text-box

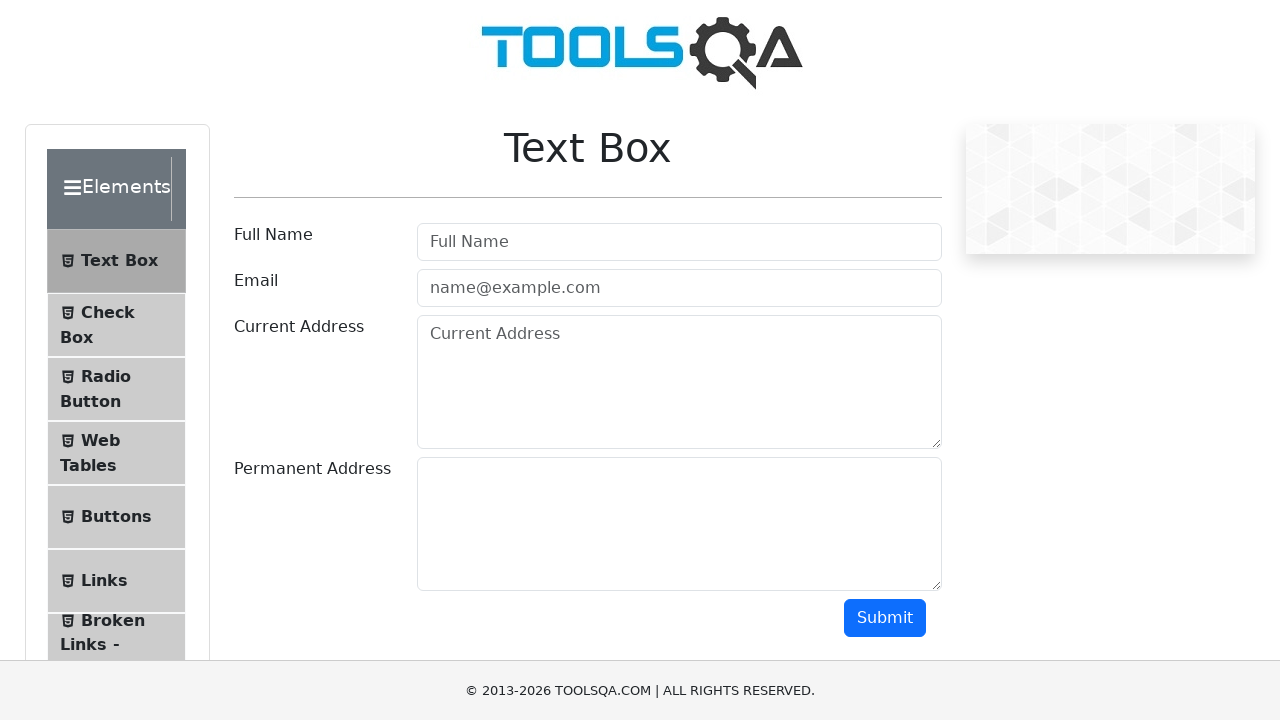

Filled Full Name field with 'Mr.Peter Haynes' on #userName
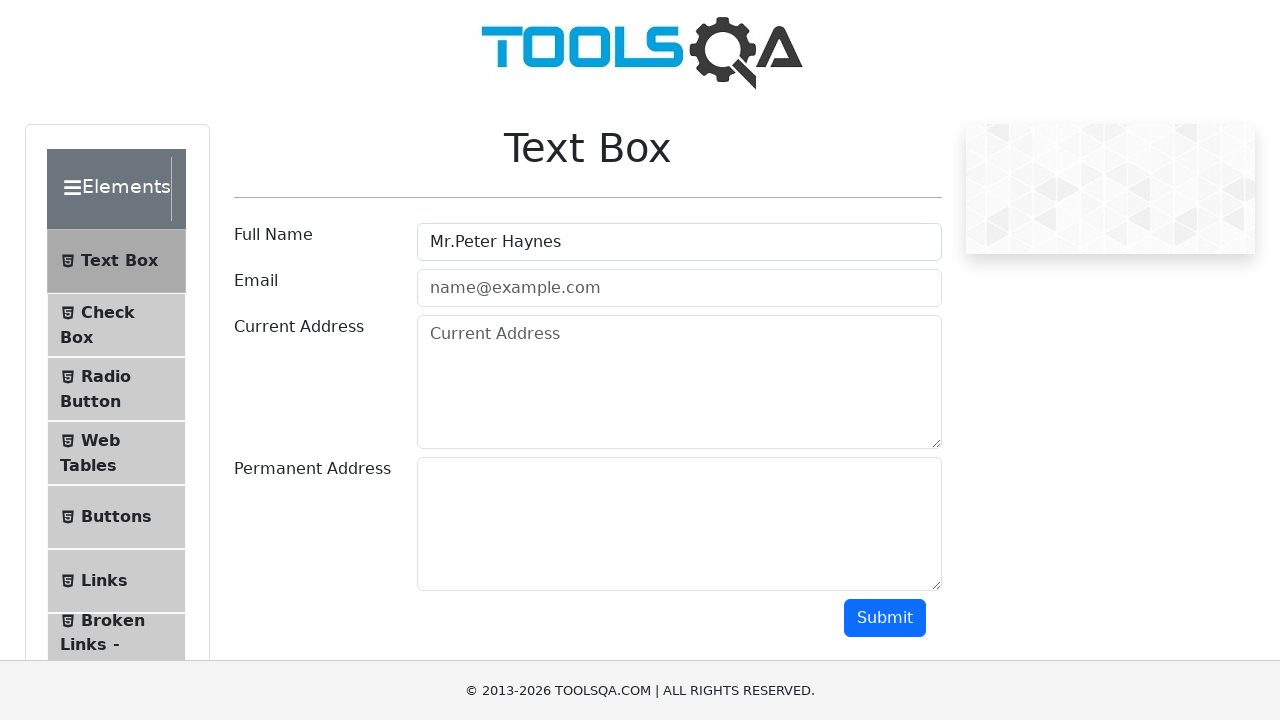

Filled Email field with 'PeterHaynes@toolsqa.com' on #userEmail
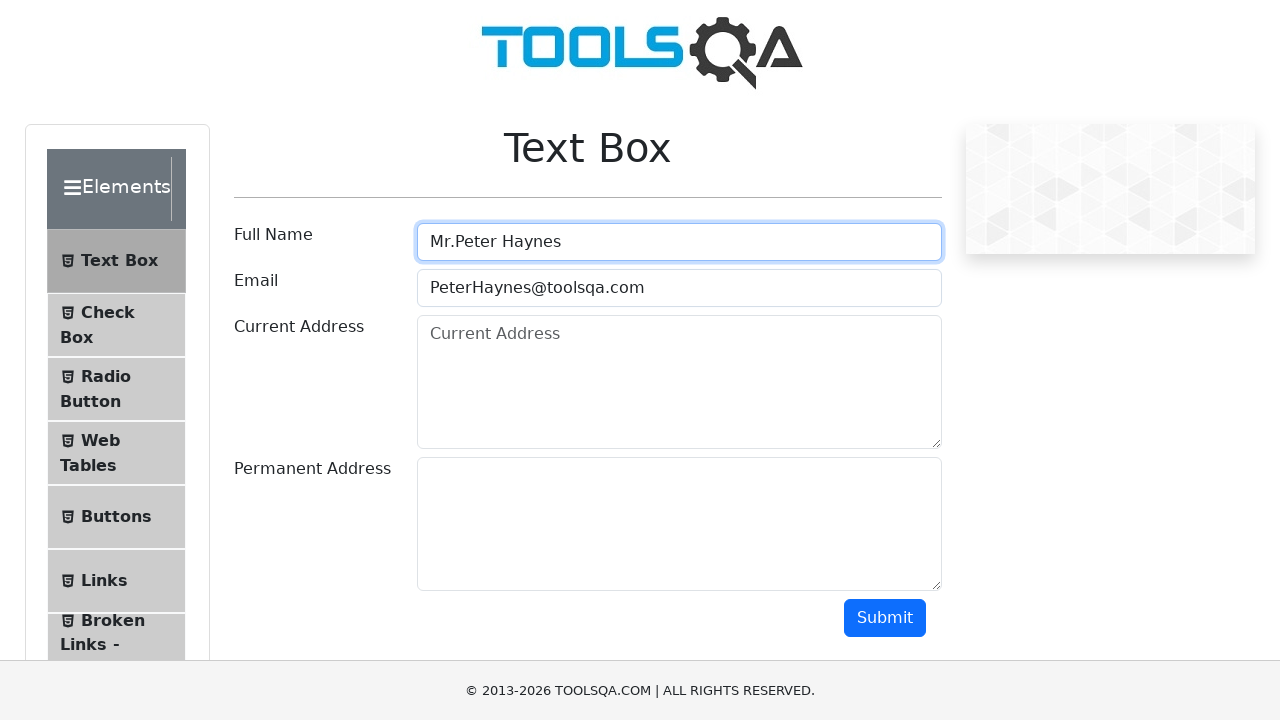

Filled Current Address field with '43 School Lane London EC71 9GO' on #currentAddress
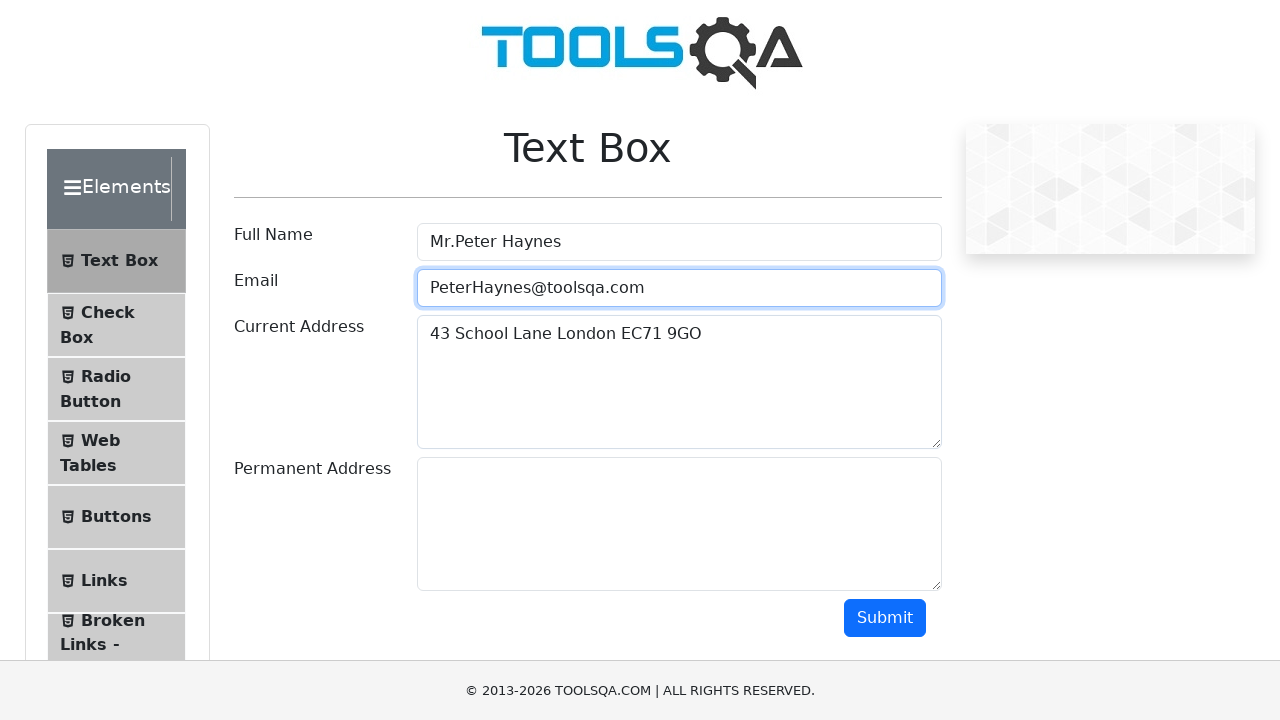

Clicked on Current Address field to focus it at (679, 382) on #currentAddress
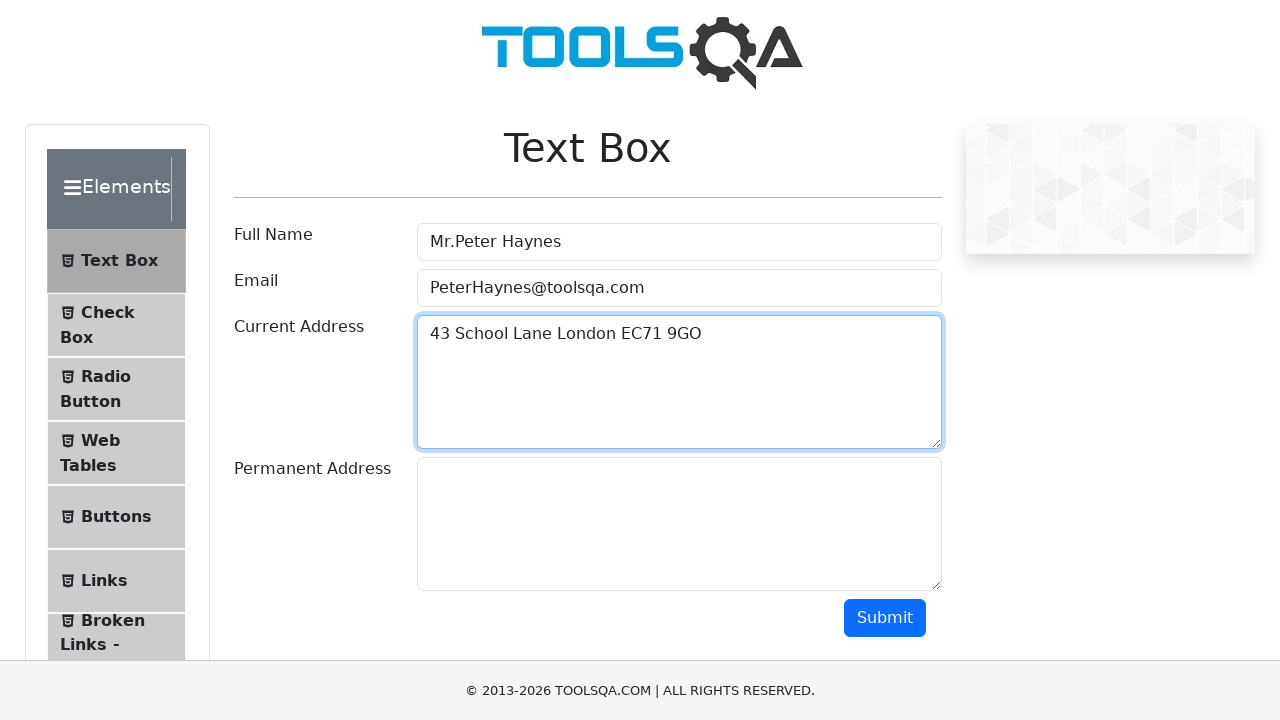

Selected all text in Current Address field using Ctrl+A
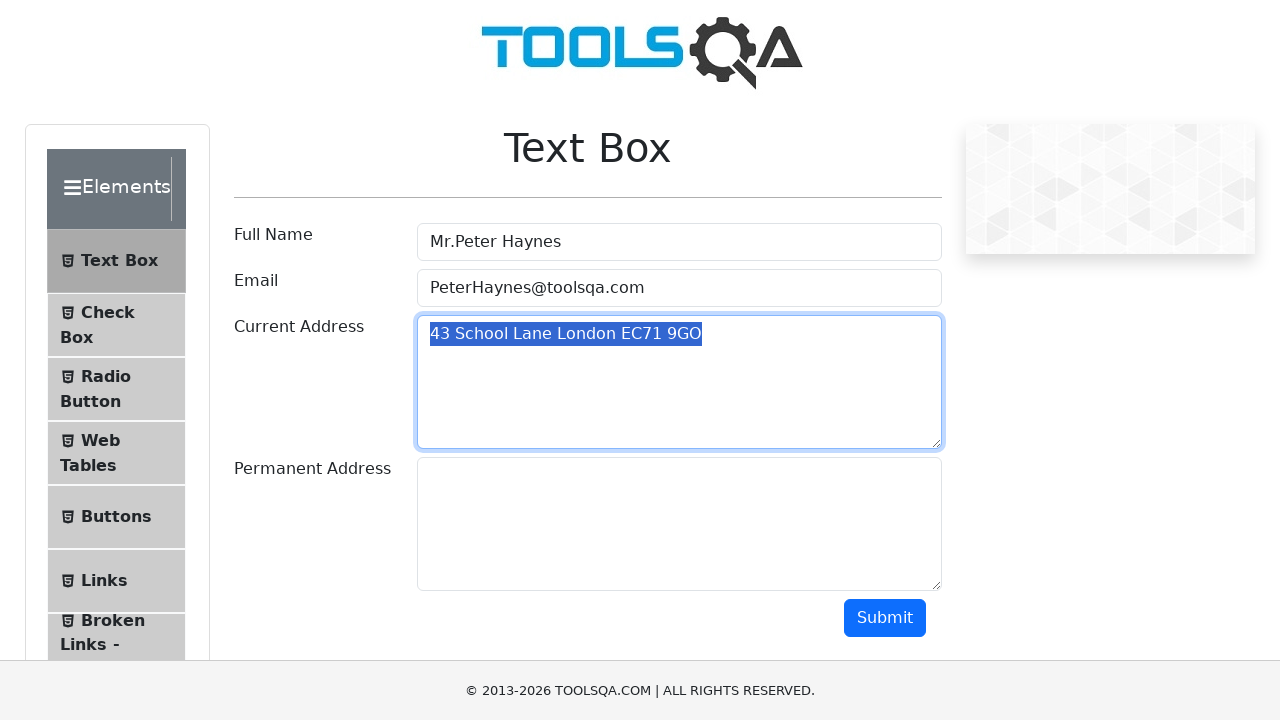

Copied selected address text using Ctrl+C
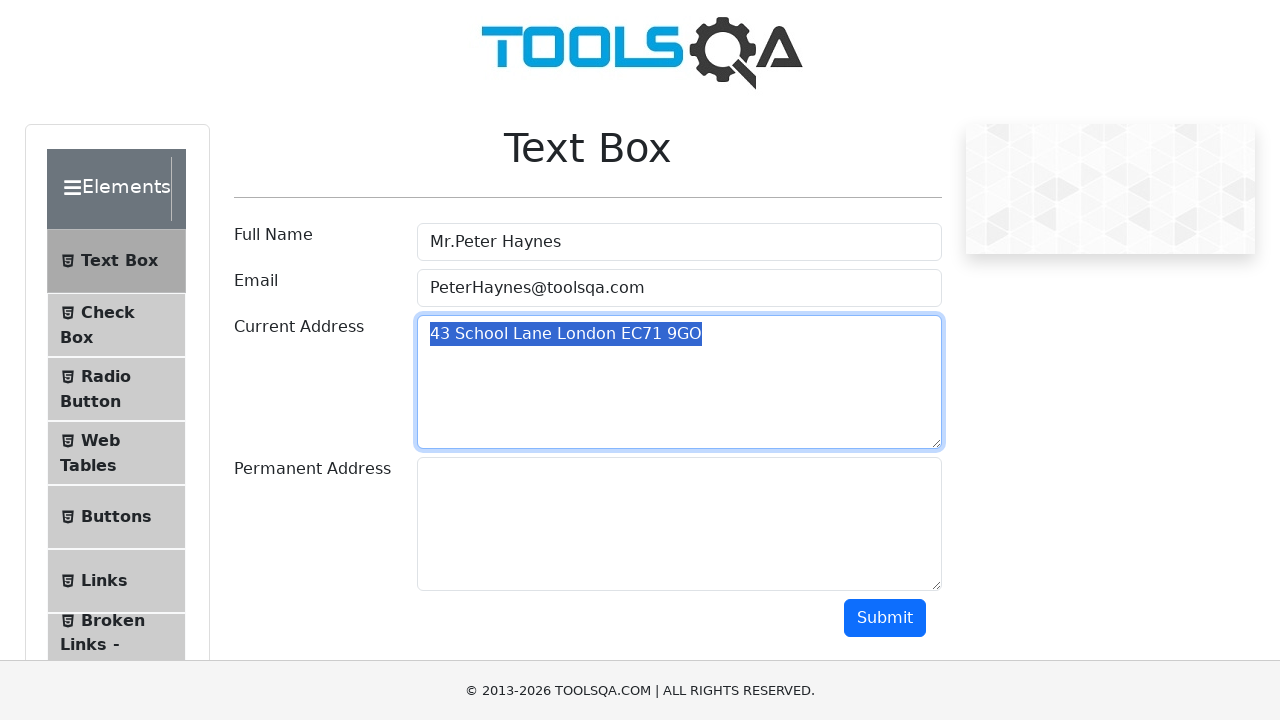

Pressed Tab to move focus to Permanent Address field
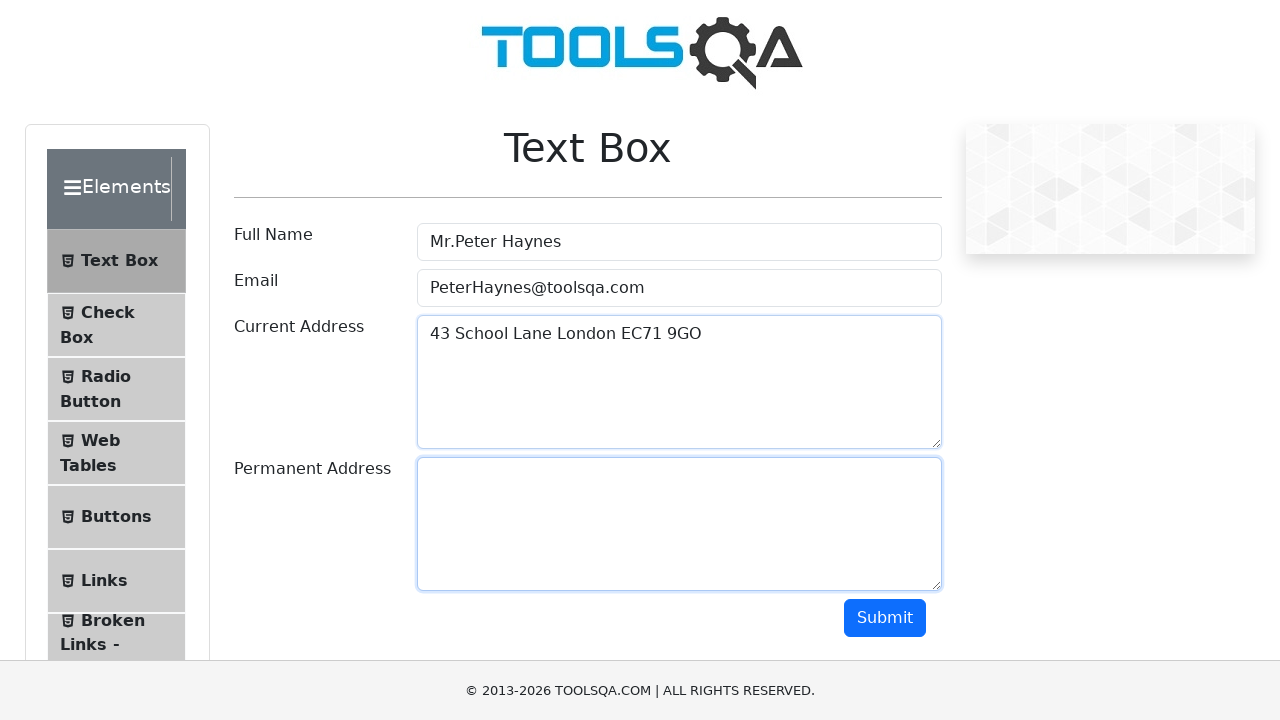

Pasted copied address into Permanent Address field using Ctrl+V
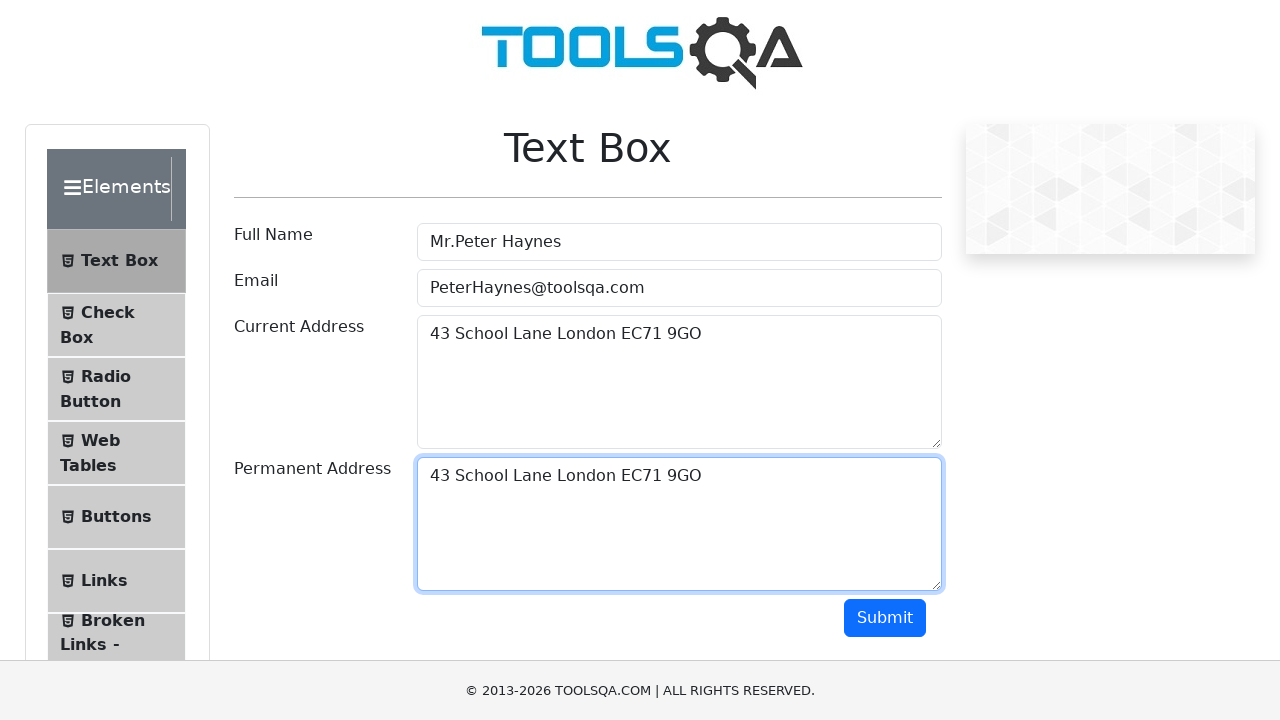

Retrieved Current Address field value for verification
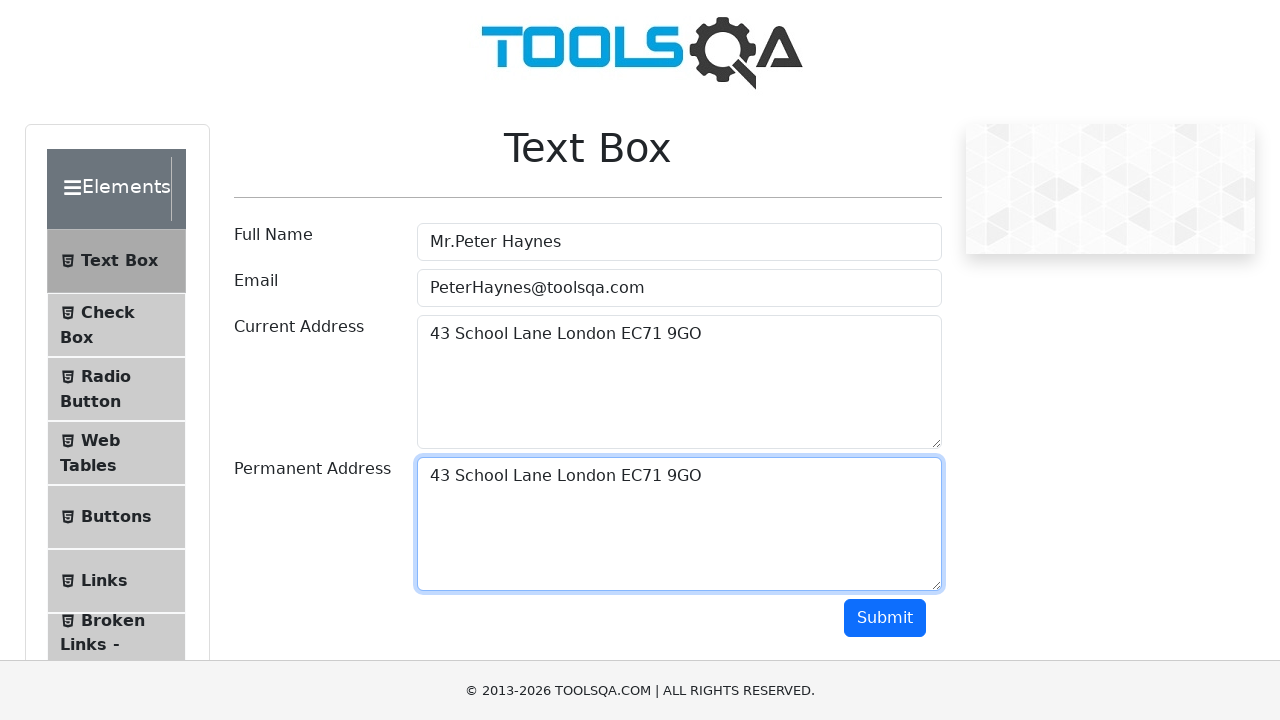

Retrieved Permanent Address field value for verification
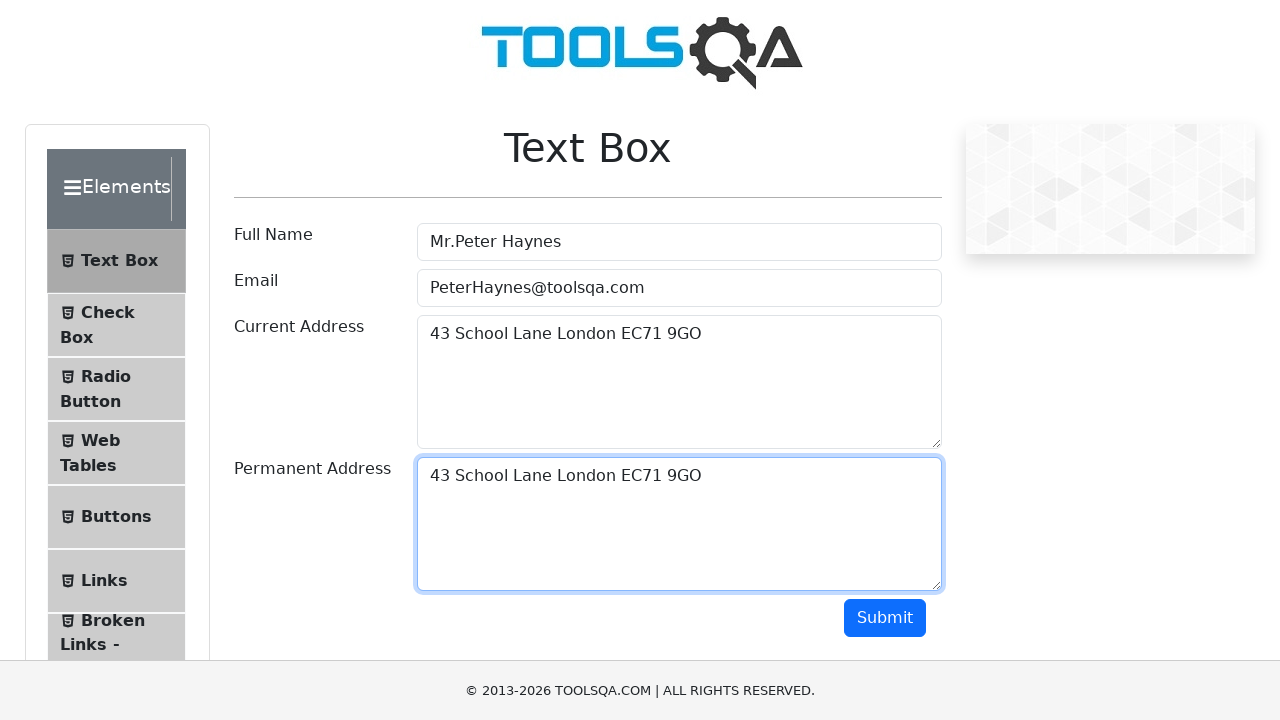

Verified that Current Address and Permanent Address fields contain matching values
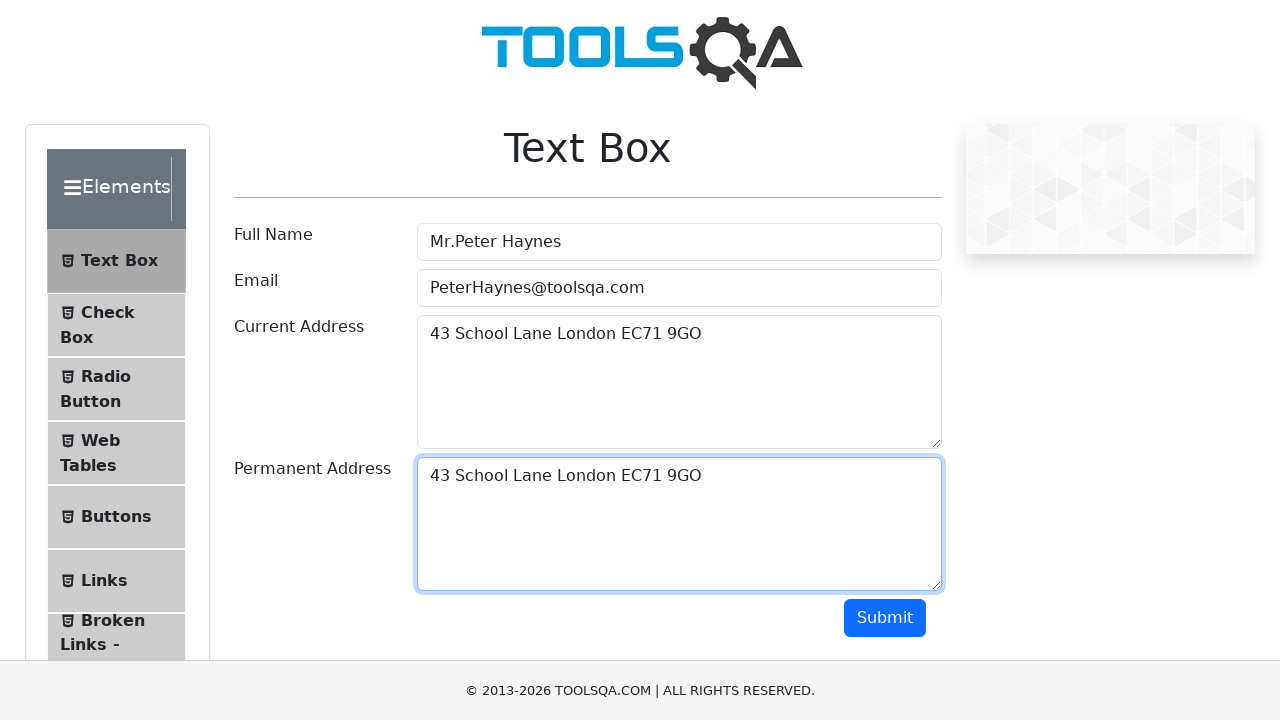

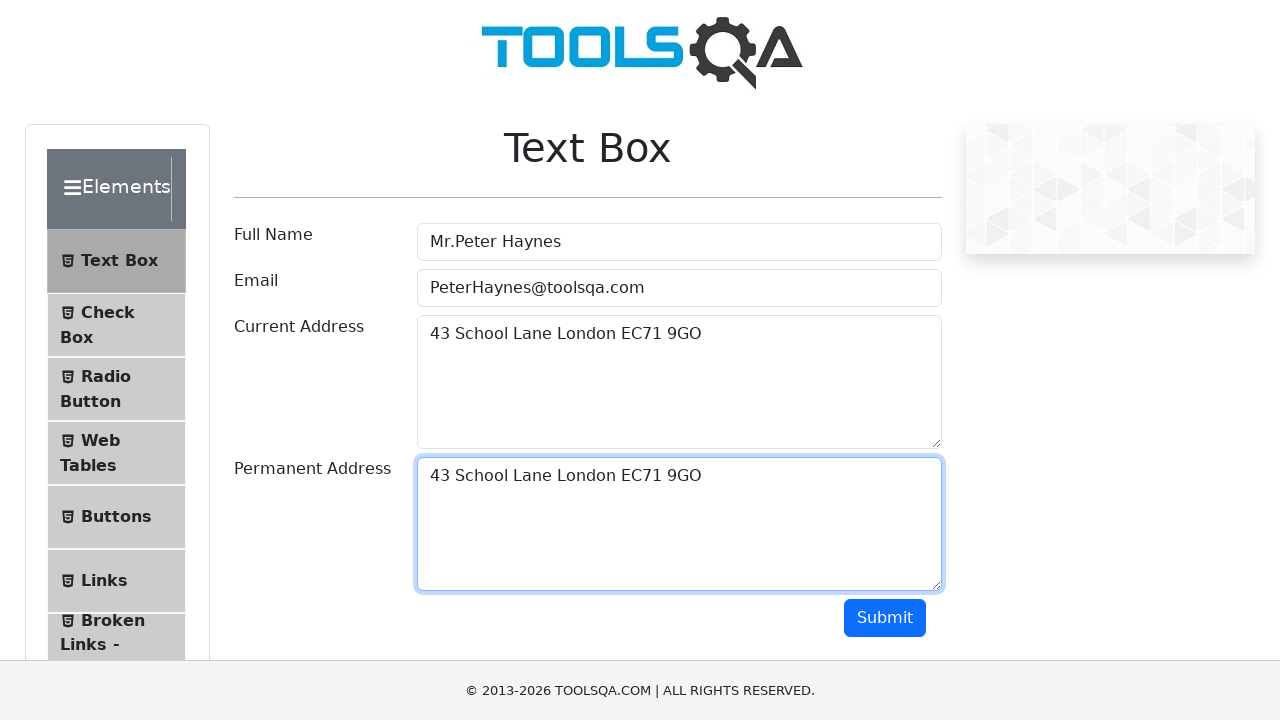